Tests interaction with a select dropdown menu by locating and selecting an option from the old select menu element

Starting URL: https://demoqa.com/select-menu

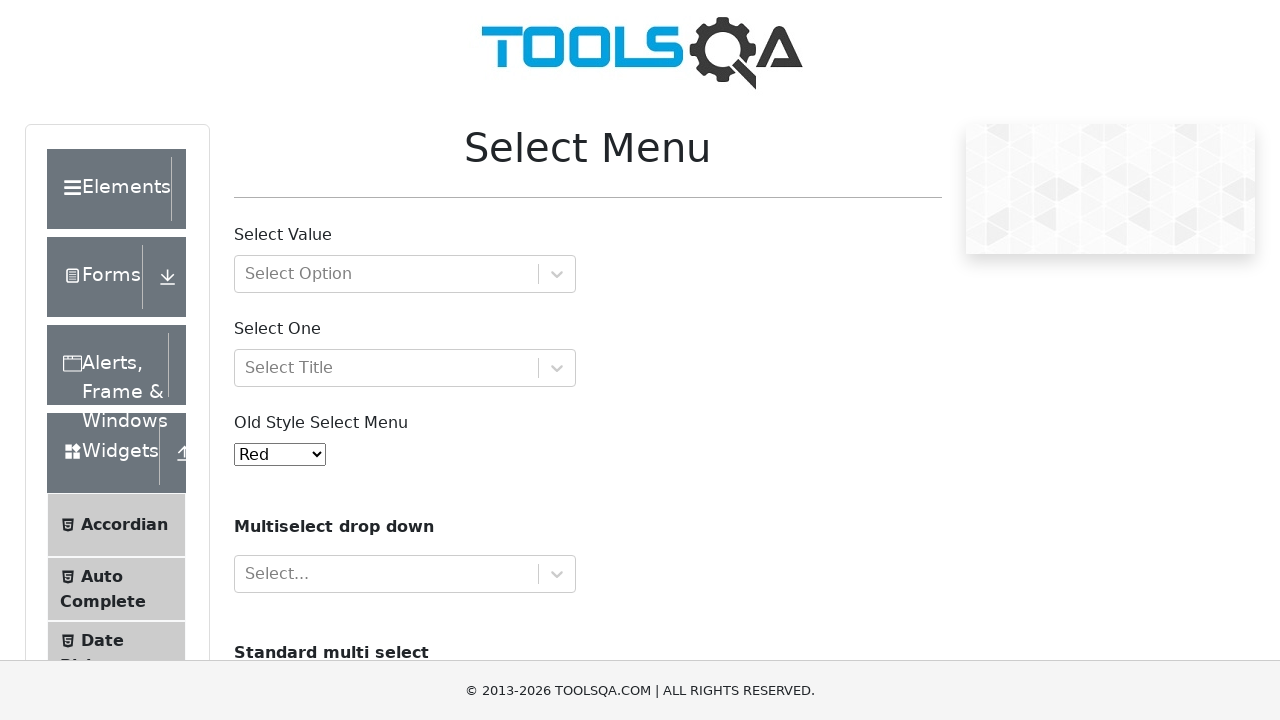

Waited for old select menu dropdown to be visible
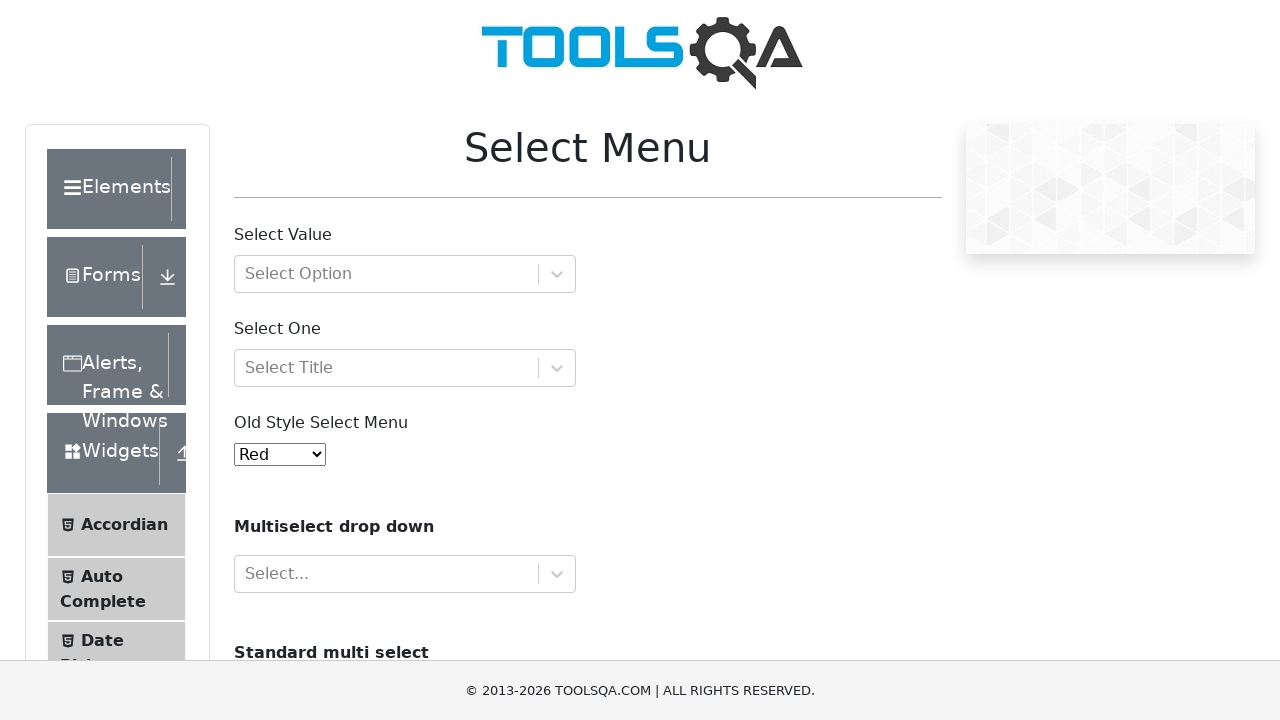

Selected option at index 3 (Purple) from the old select menu on #oldSelectMenu
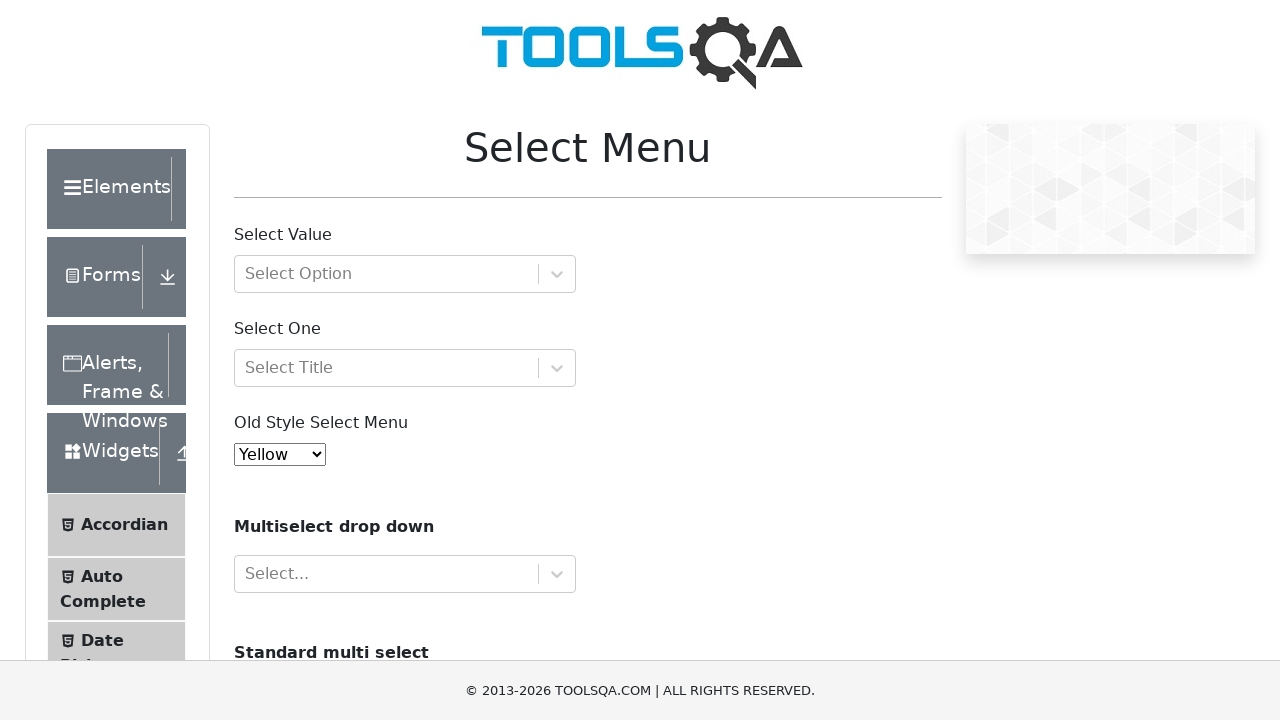

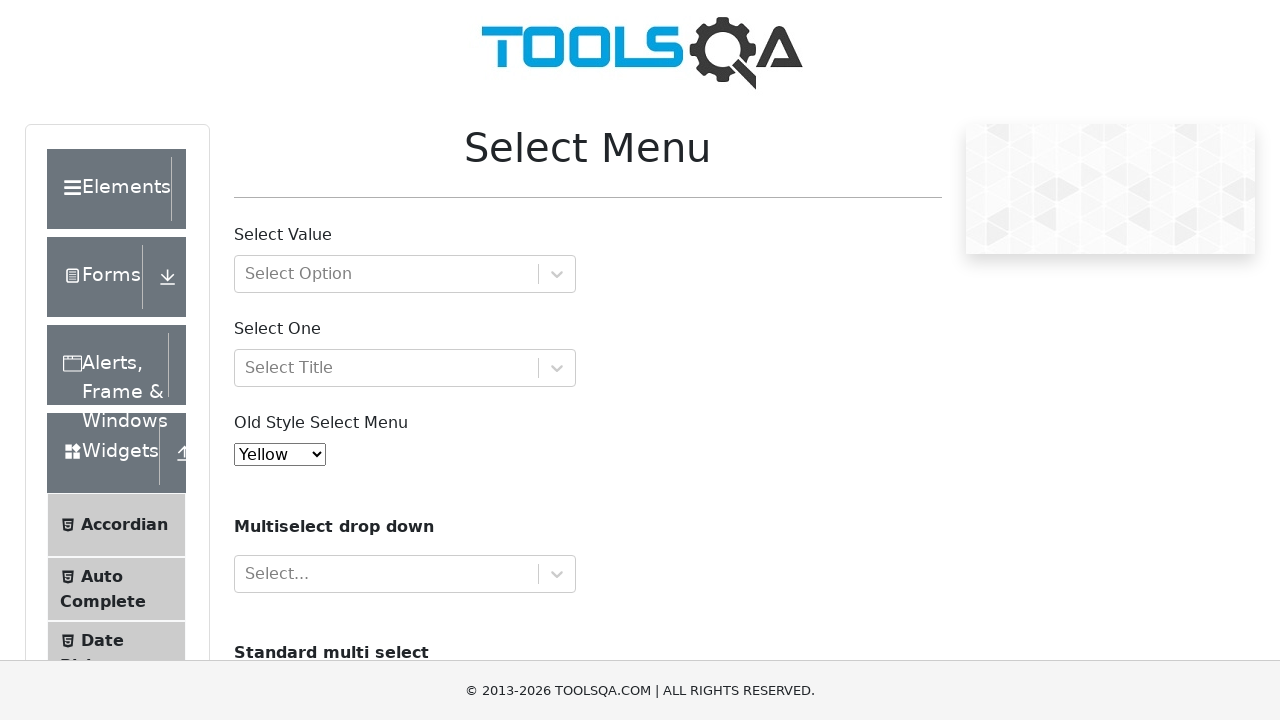